Tests that the Adobe Creative Cloud plans page loads successfully by waiting for a specific element to be attached to the DOM and taking a screenshot.

Starting URL: https://www.adobe.com/uk/creativecloud/plans.html

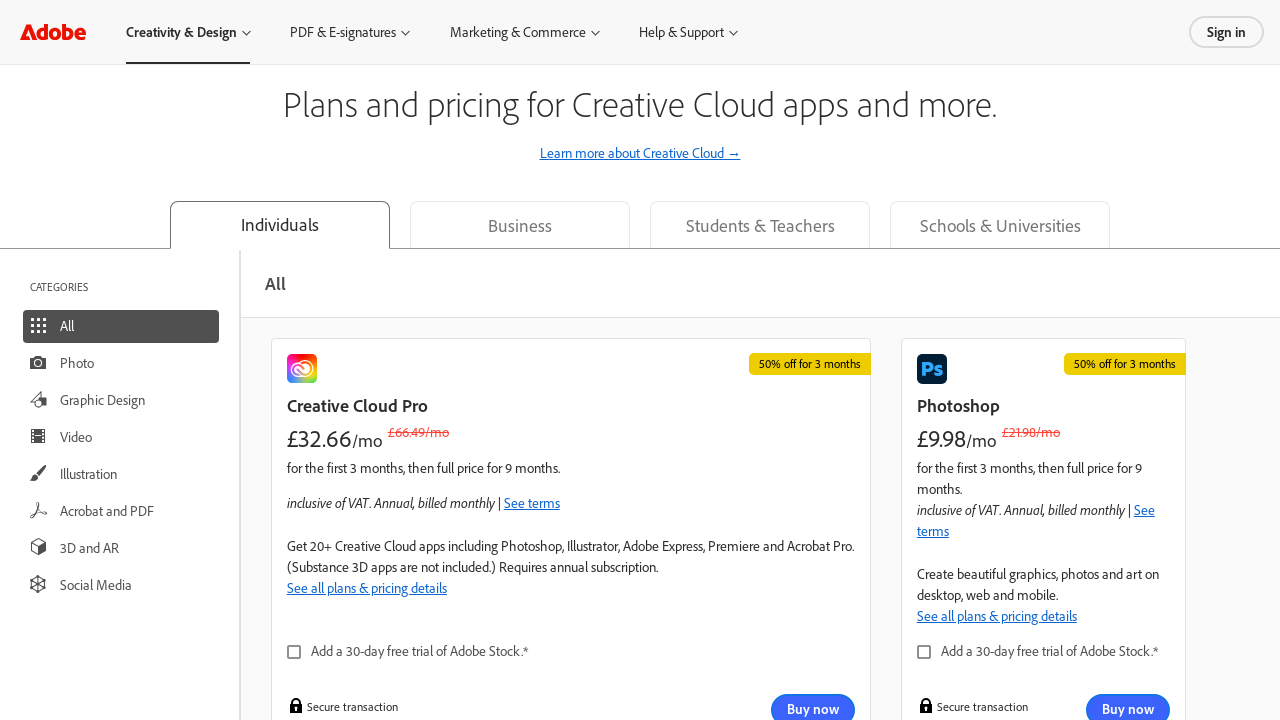

Navigated to Adobe Creative Cloud plans page
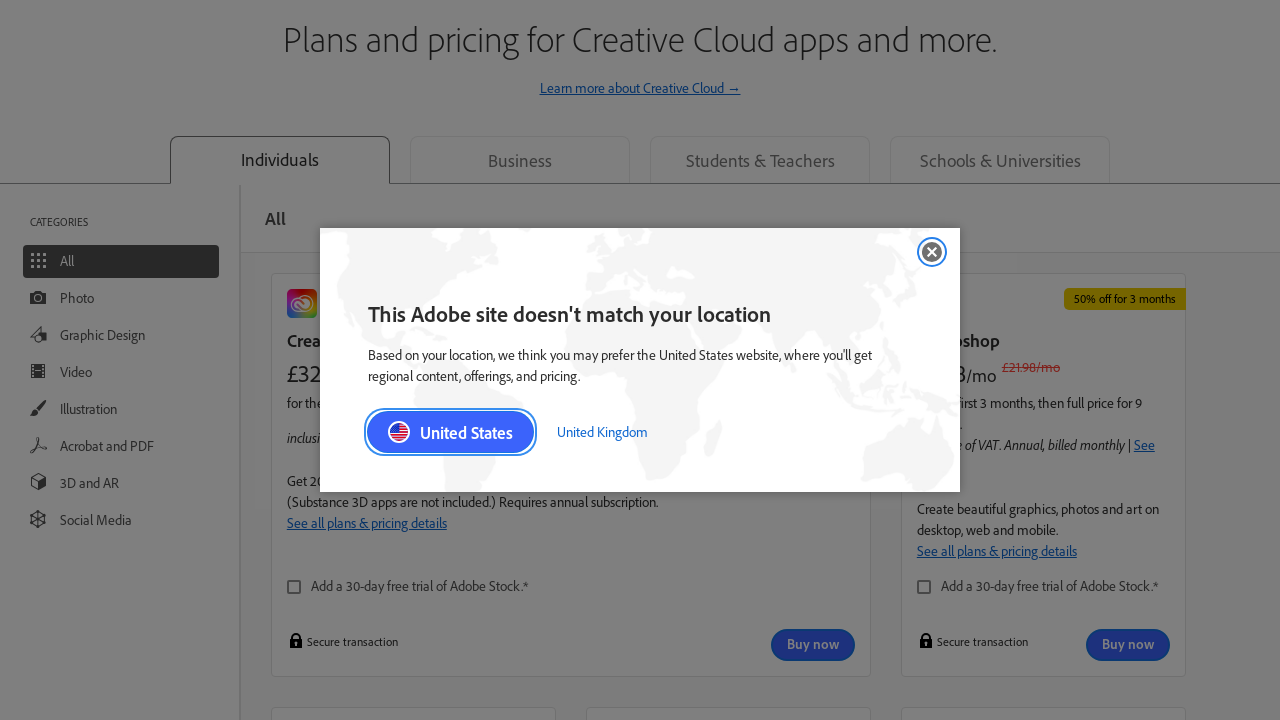

Page loaded successfully - evidon notice element attached to DOM
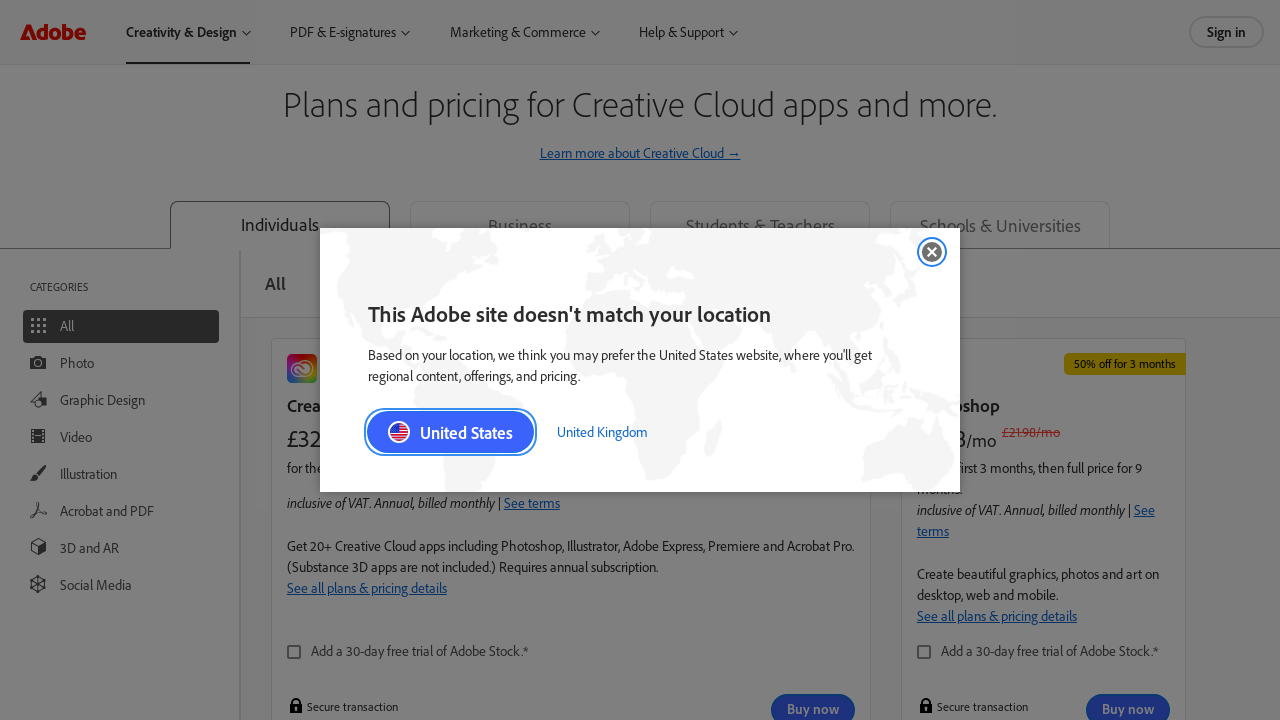

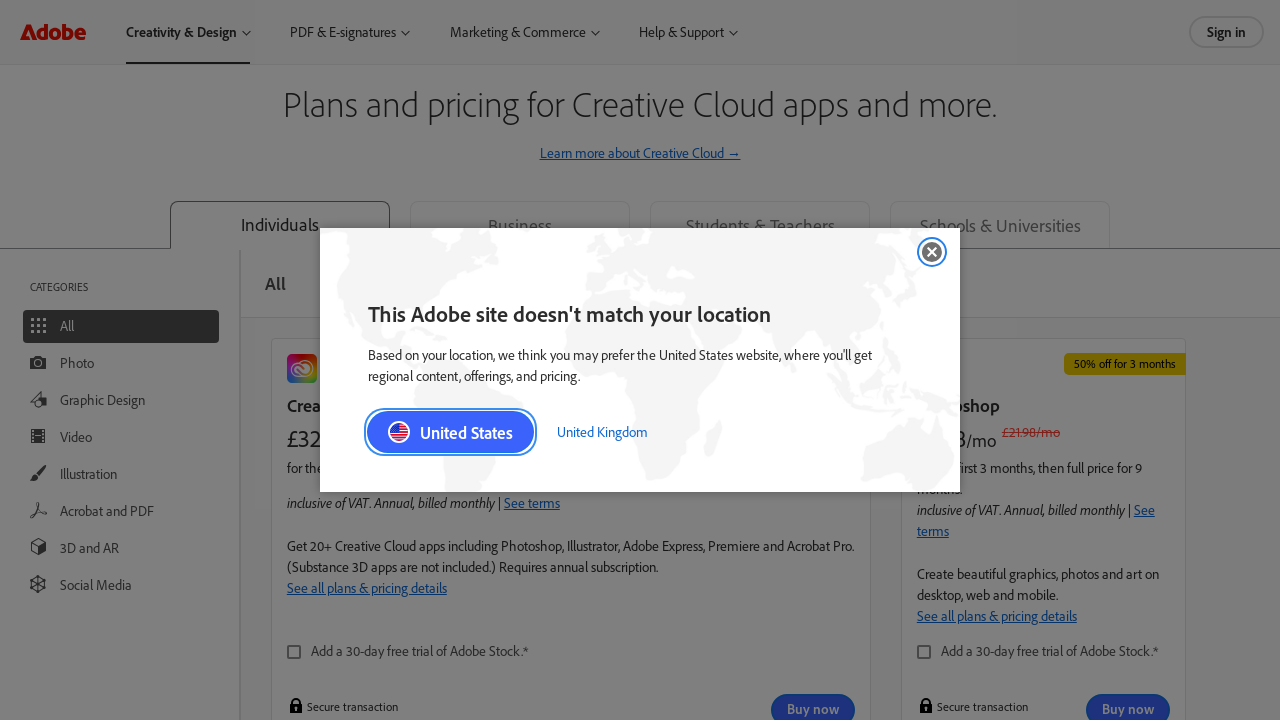